Tests dynamic content loading by navigating to a dynamic loading example page, triggering the load, and verifying the content appears

Starting URL: https://the-internet.herokuapp.com

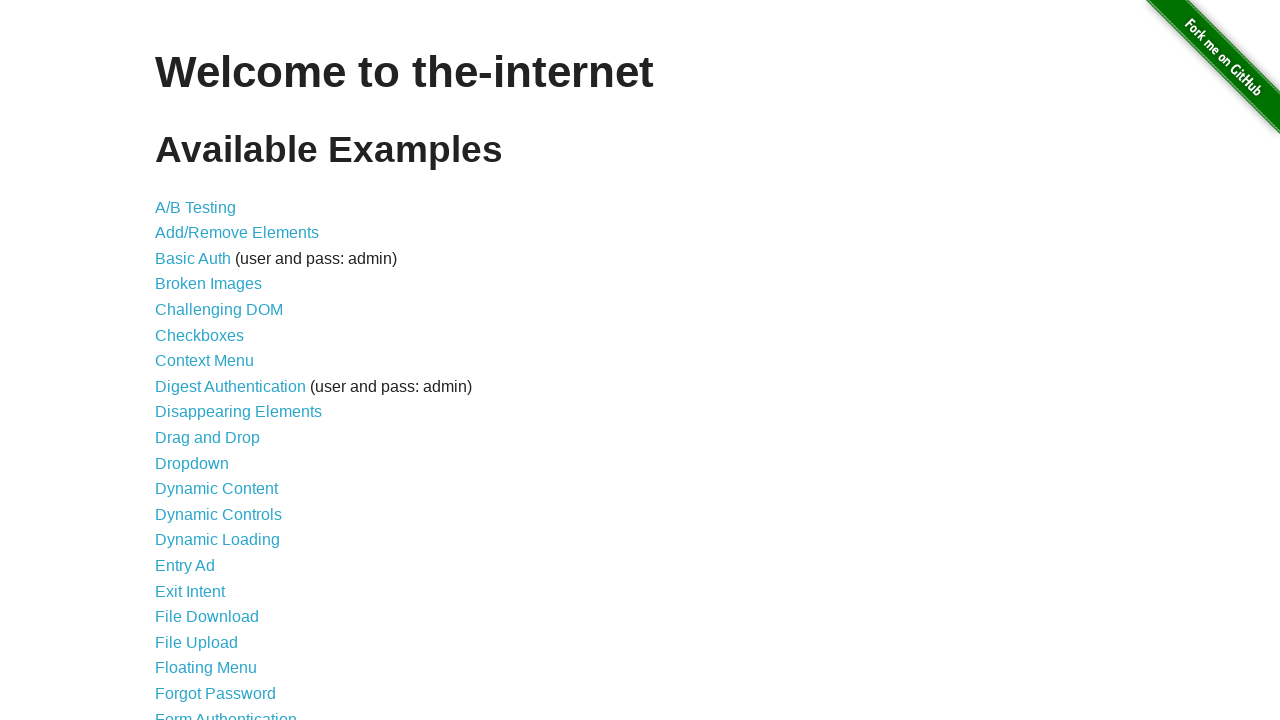

Clicked on Dynamic Loading link at (218, 540) on text='Dynamic Loading'
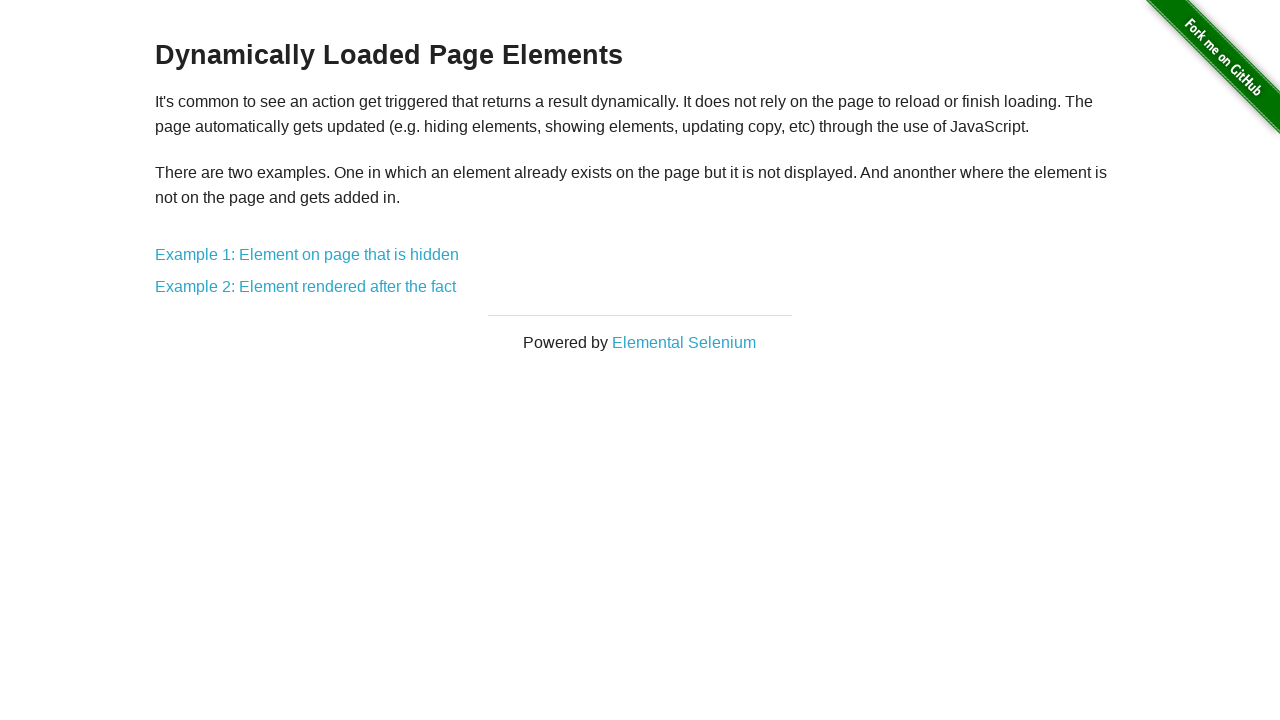

Clicked on Example 2: Element rendered after the fact link at (306, 287) on text='Example 2: Element rendered after the fact'
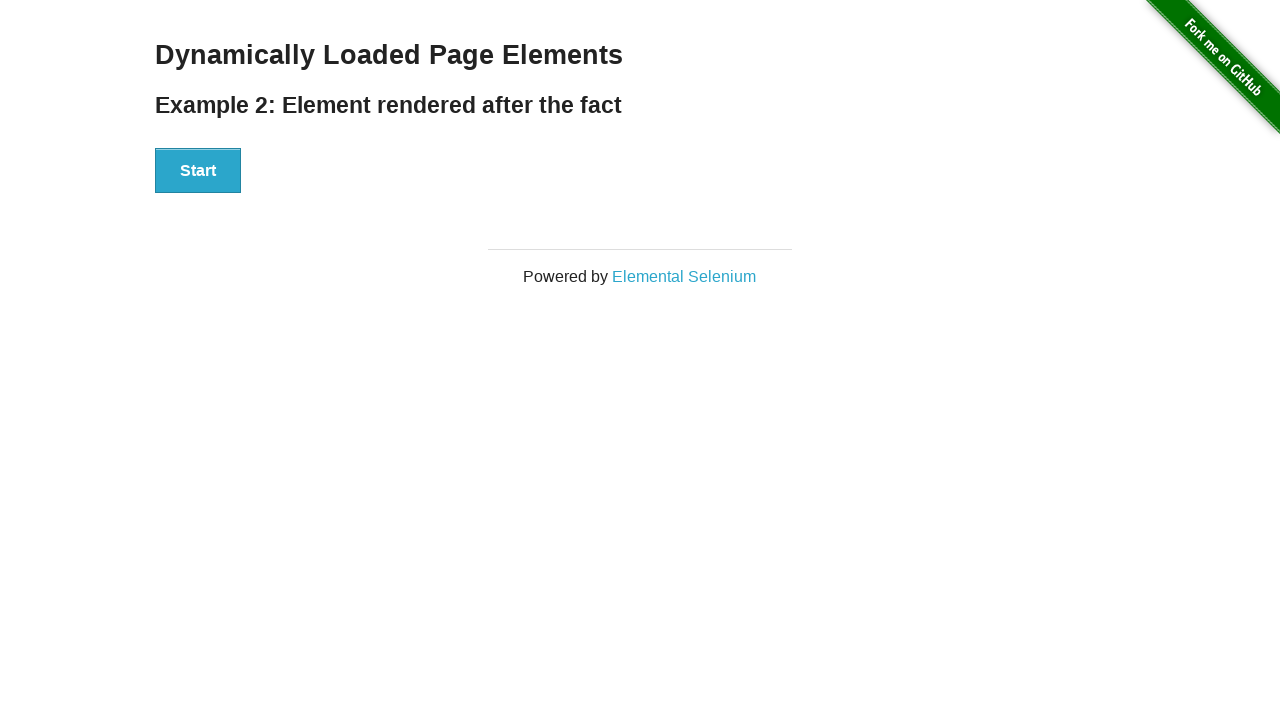

Clicked the Start button to trigger dynamic loading at (198, 171) on button:has-text('Start')
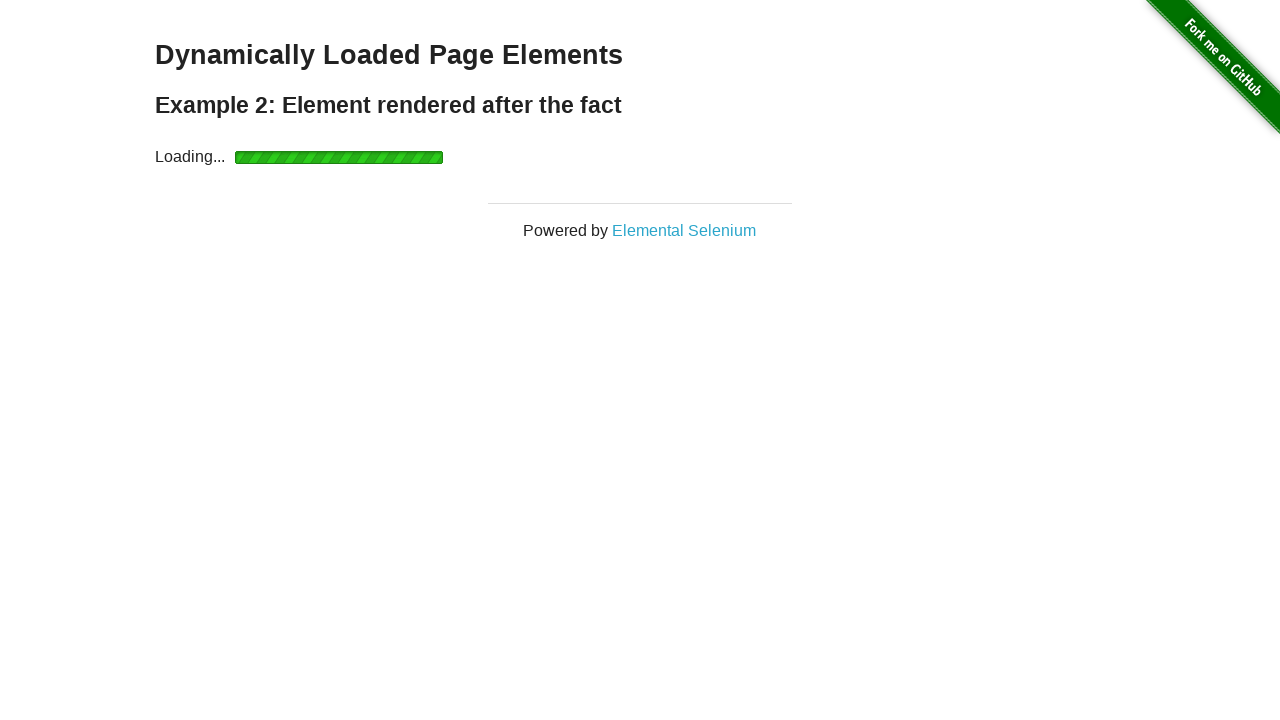

Dynamically loaded 'Hello World!' content appeared
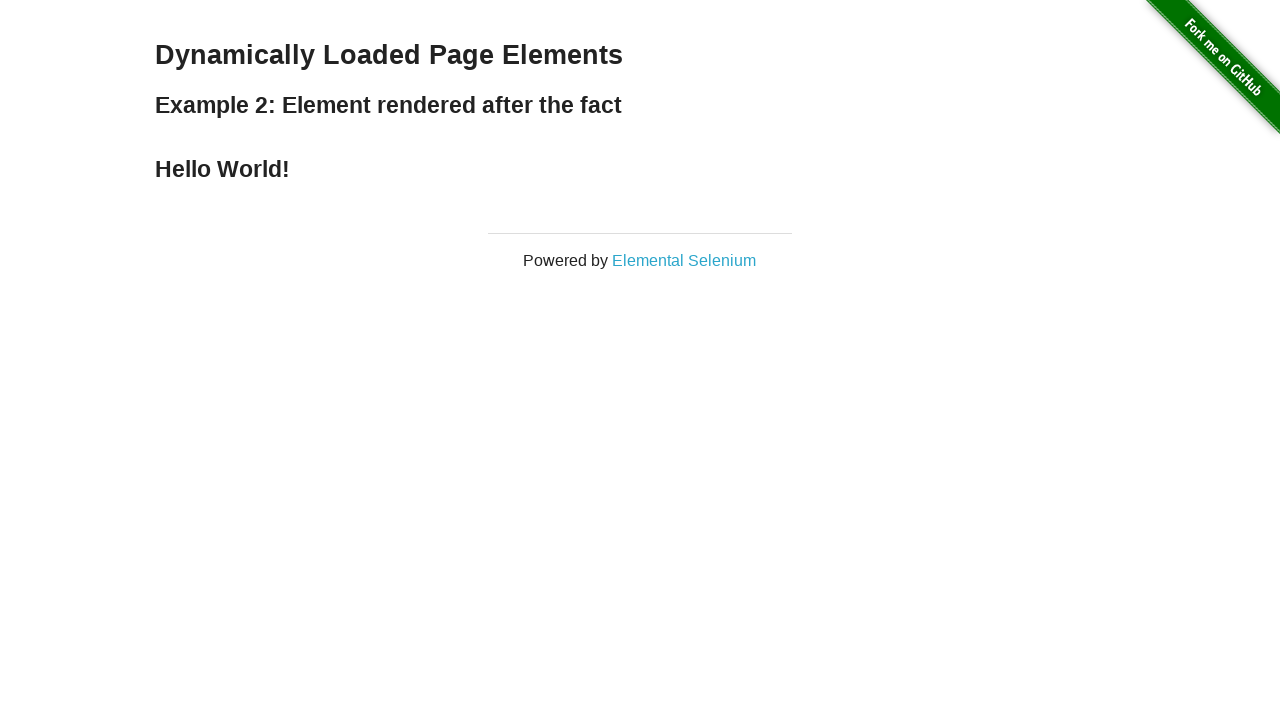

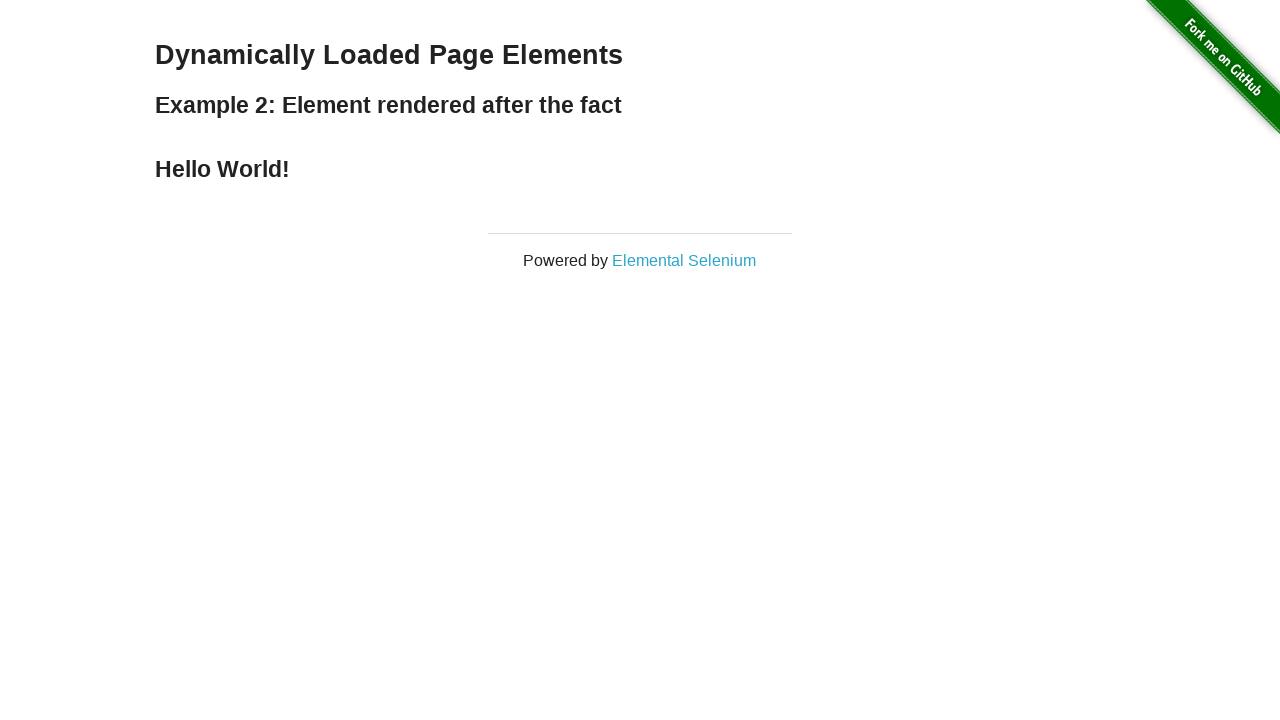